Tests dropdown selection functionality by selecting options from a dropdown menu

Starting URL: https://the-internet.herokuapp.com/dropdown

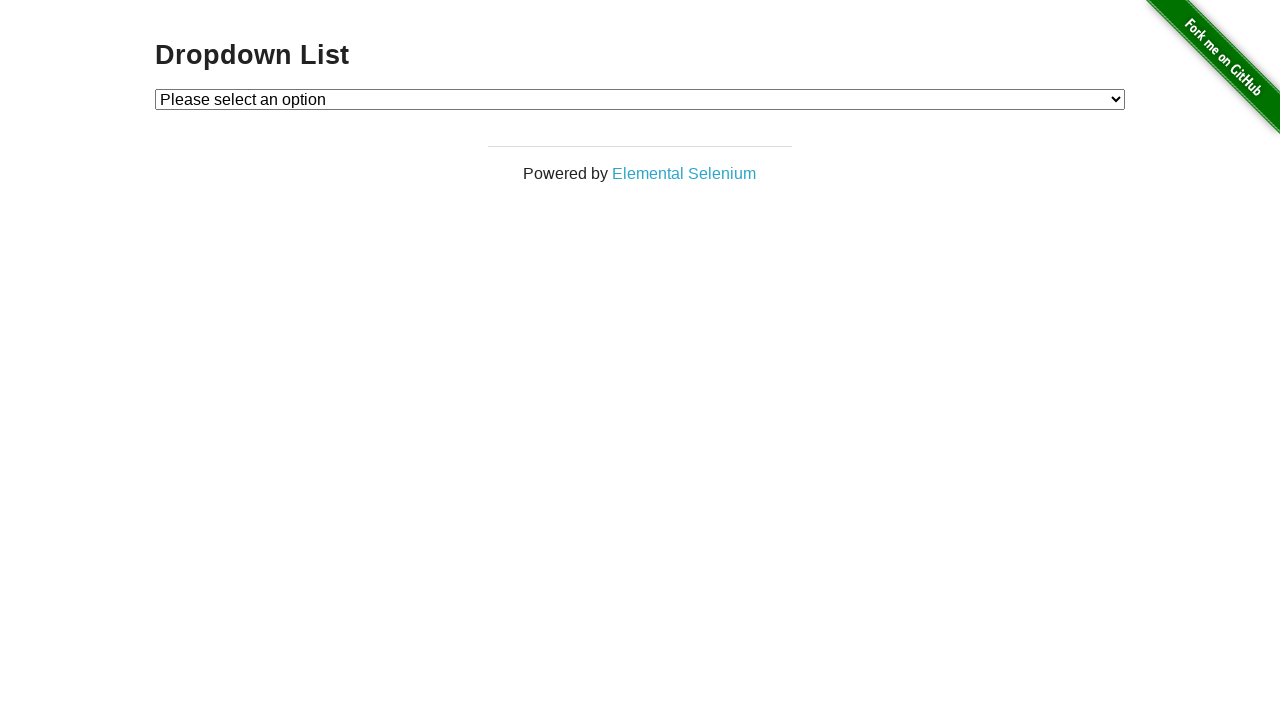

Located dropdown element with id 'dropdown'
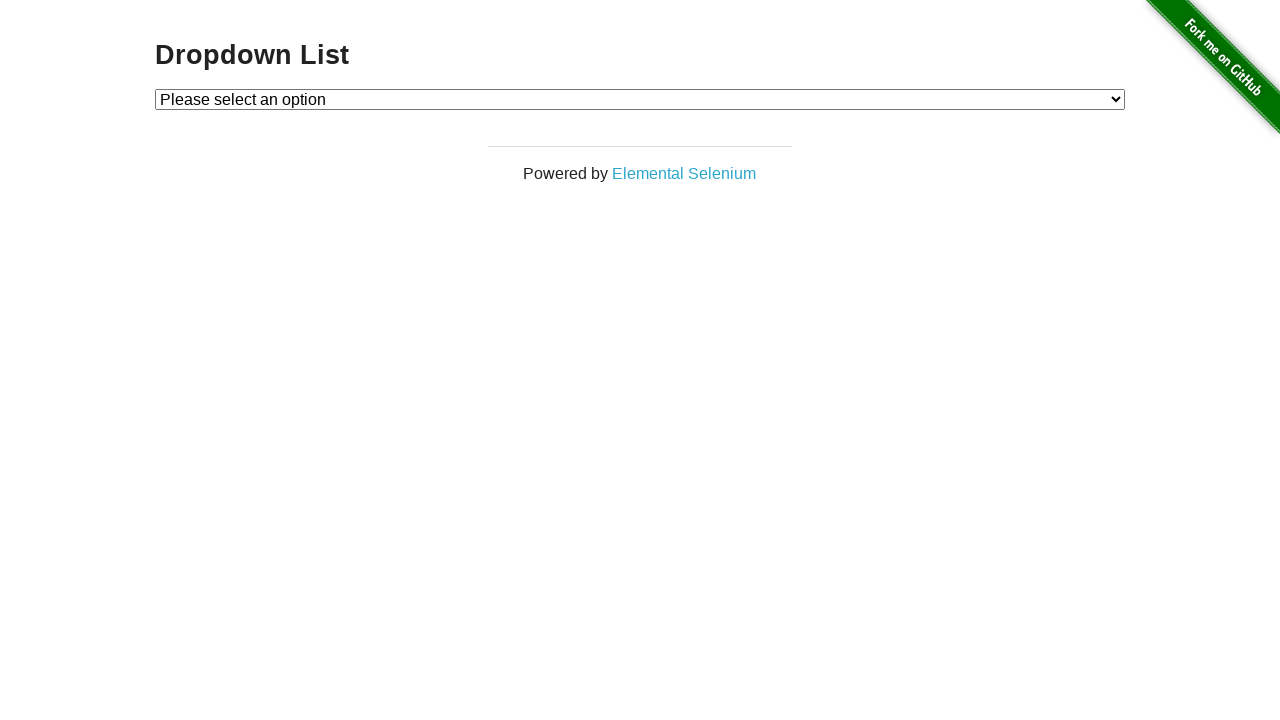

Selected dropdown option with value '1' on #dropdown
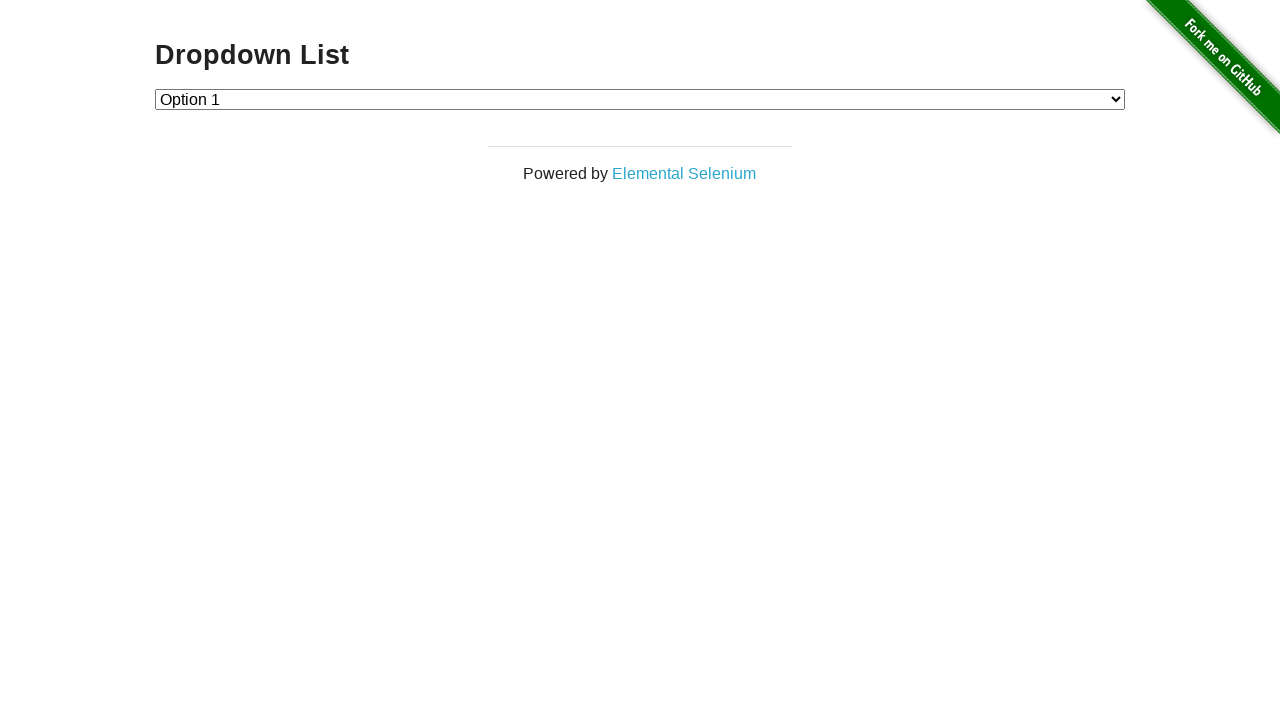

Selected dropdown option with label 'Option 2' on #dropdown
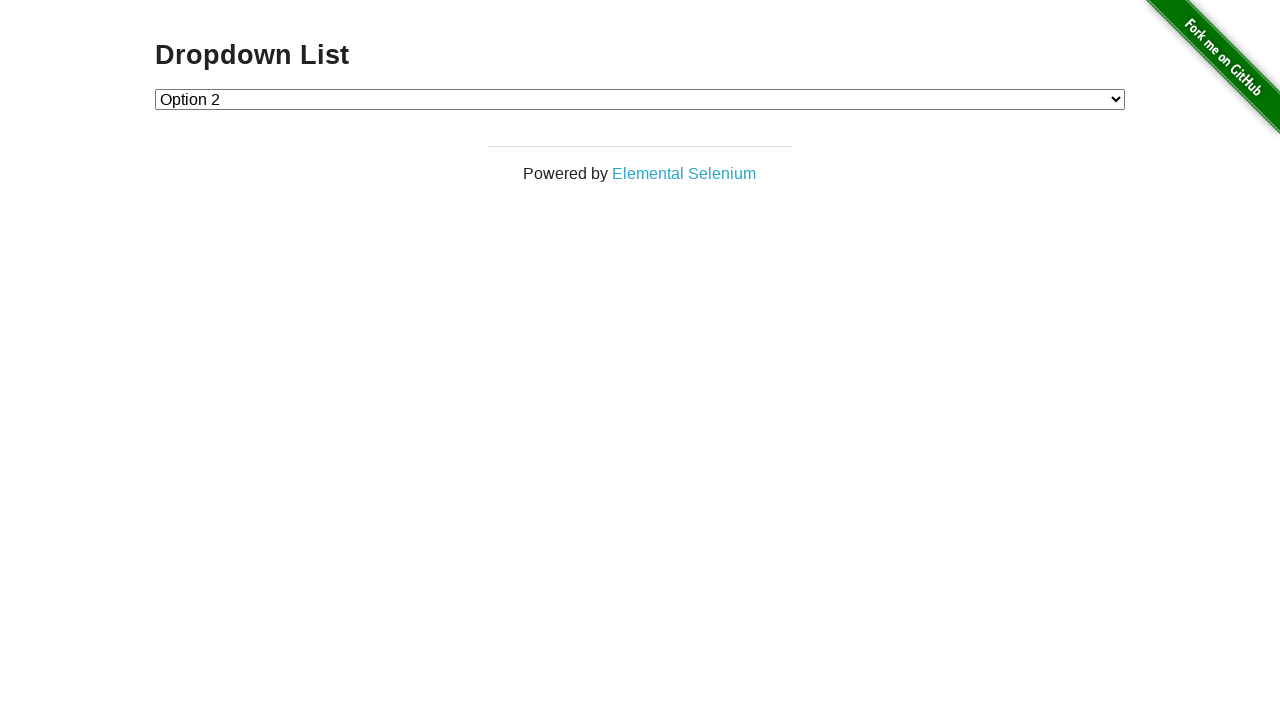

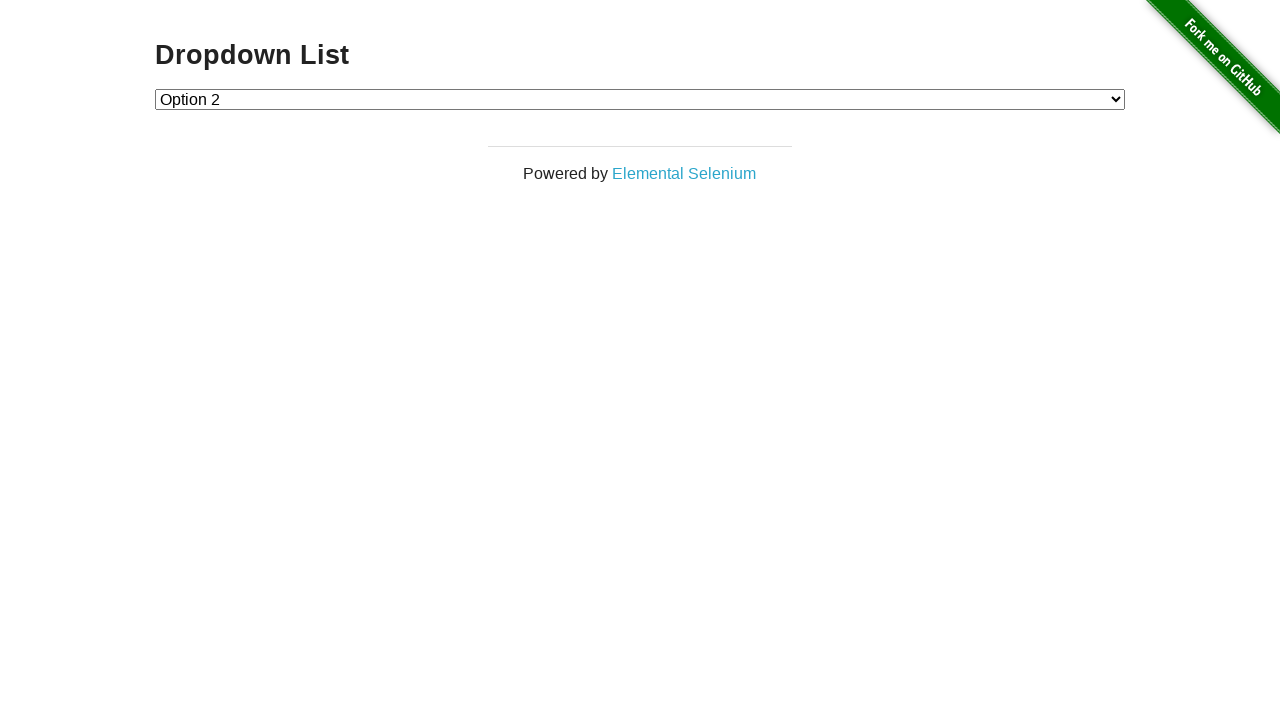